Tests scrollbar handling by navigating to a website and scrolling down the page using JavaScript execution.

Starting URL: http://livetech.in

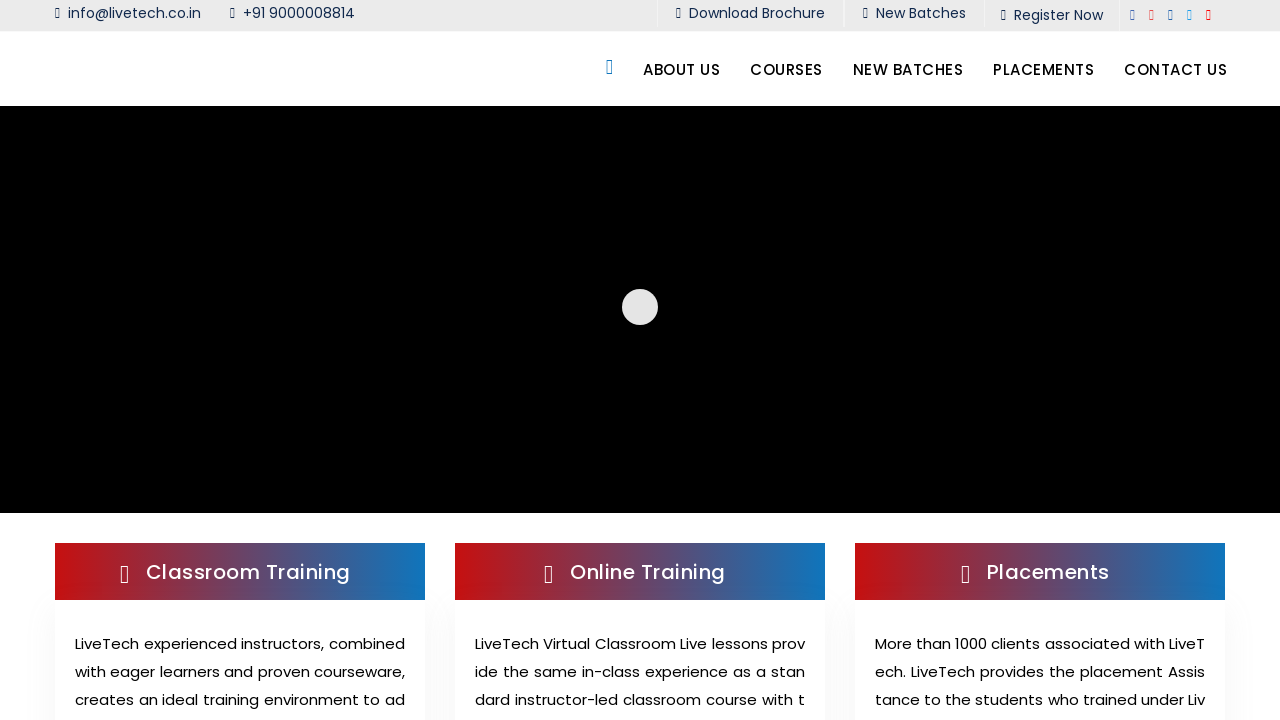

Scrolled down the page to 1200 pixels from top using JavaScript
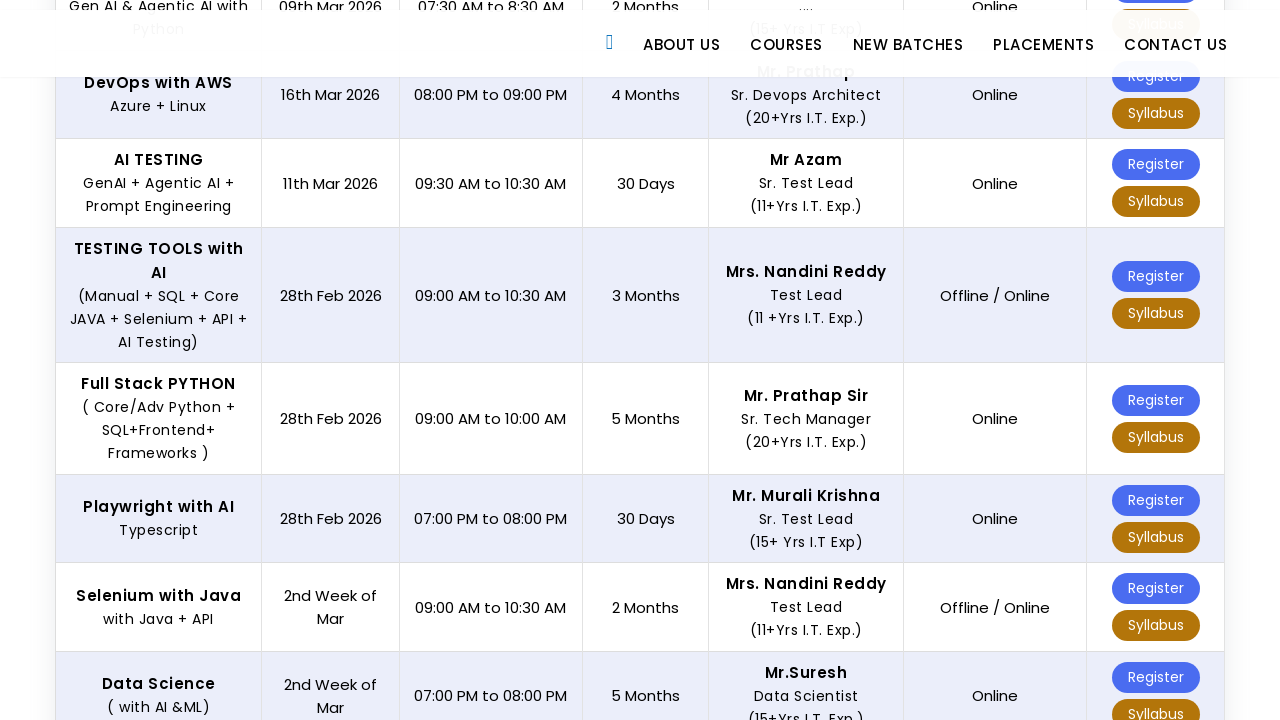

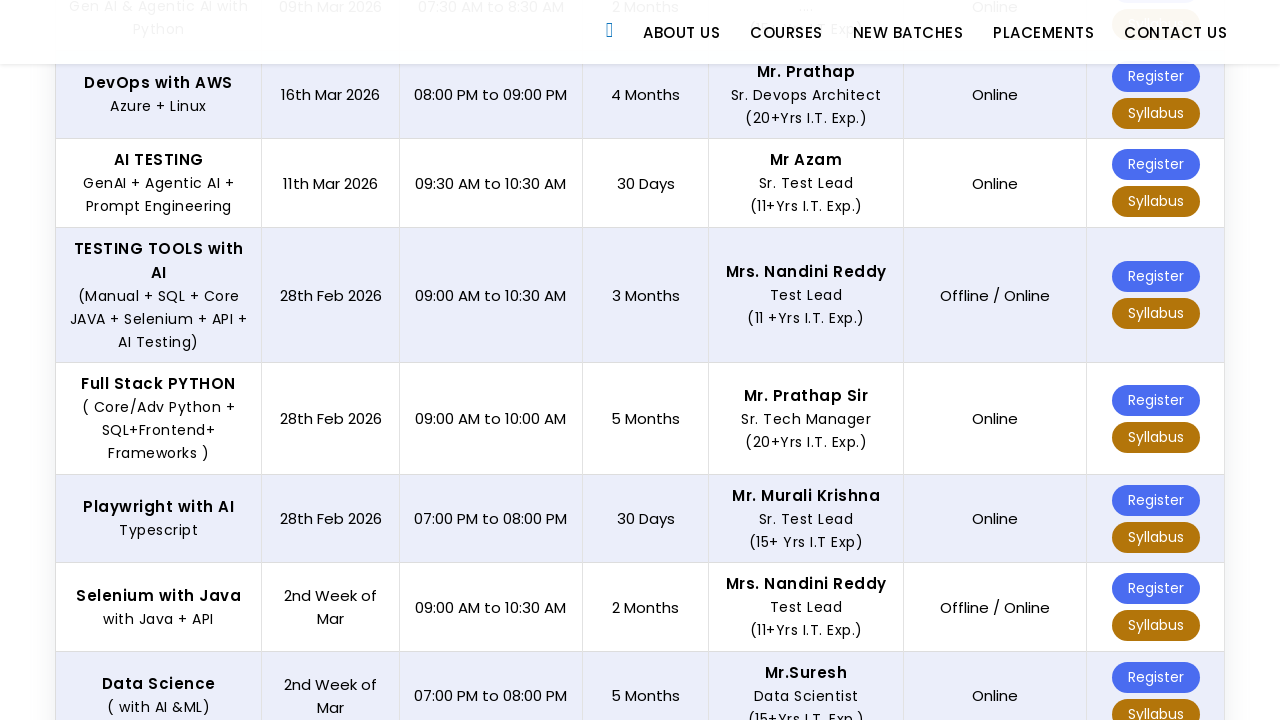